Tests JavaScript prompt alert functionality by triggering a prompt, entering text, and accepting it

Starting URL: https://demoqa.com/alerts

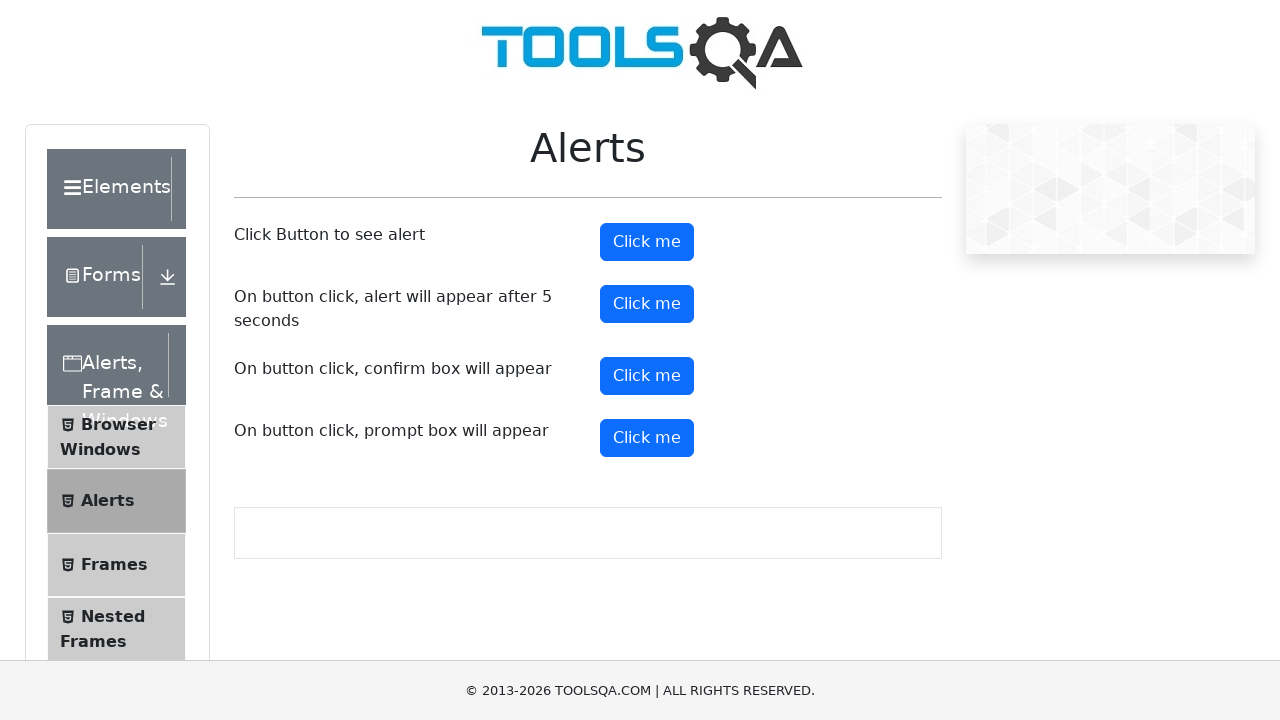

Clicked prompt button to trigger JavaScript prompt alert at (647, 438) on #promtButton
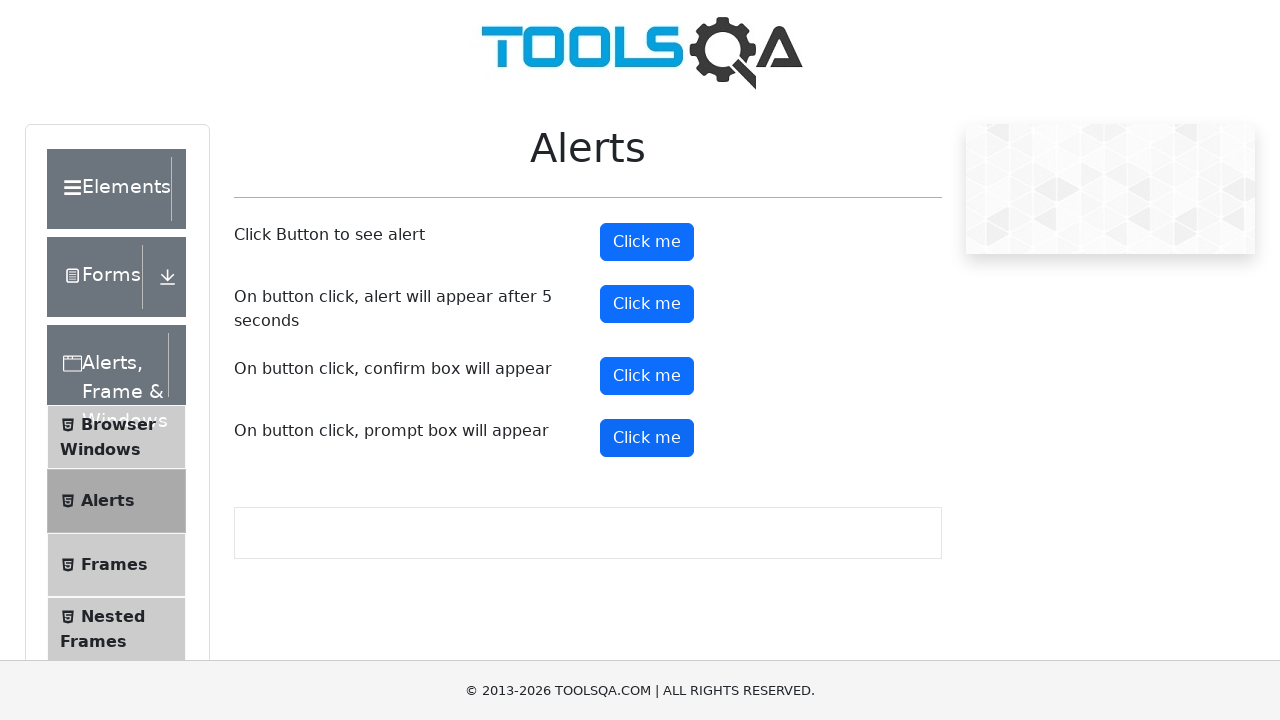

Set up dialog handler to accept prompt with text 'bedo'
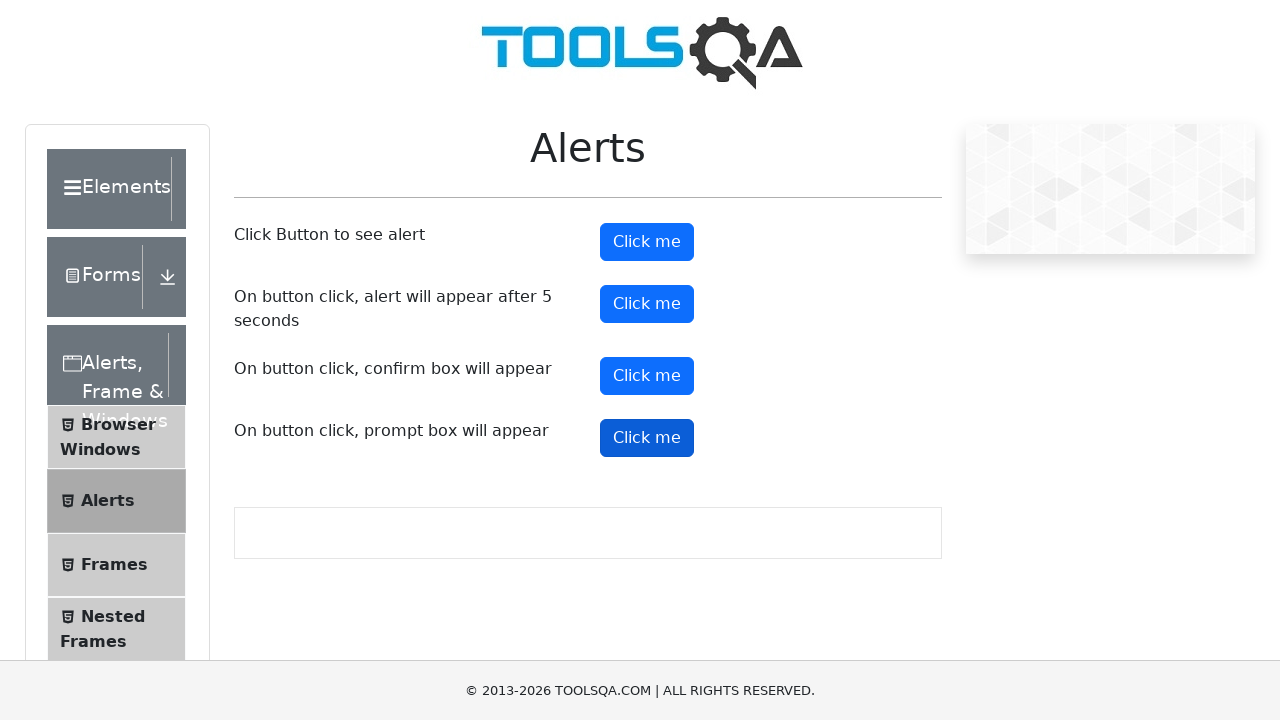

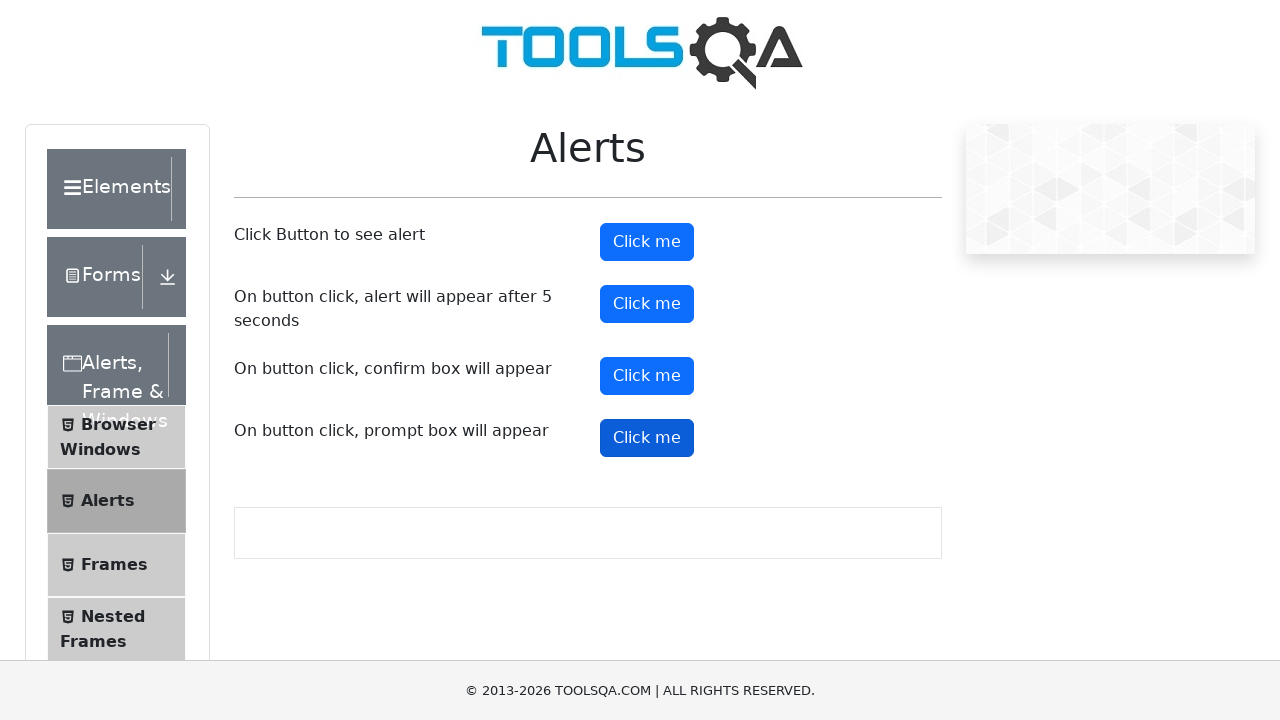